Tests a multi-select cascading dropdown tree by clicking to open it, selecting all available options, and then deselecting them

Starting URL: https://www.jqueryscript.net/demo/Drop-Down-Combo-Tree/

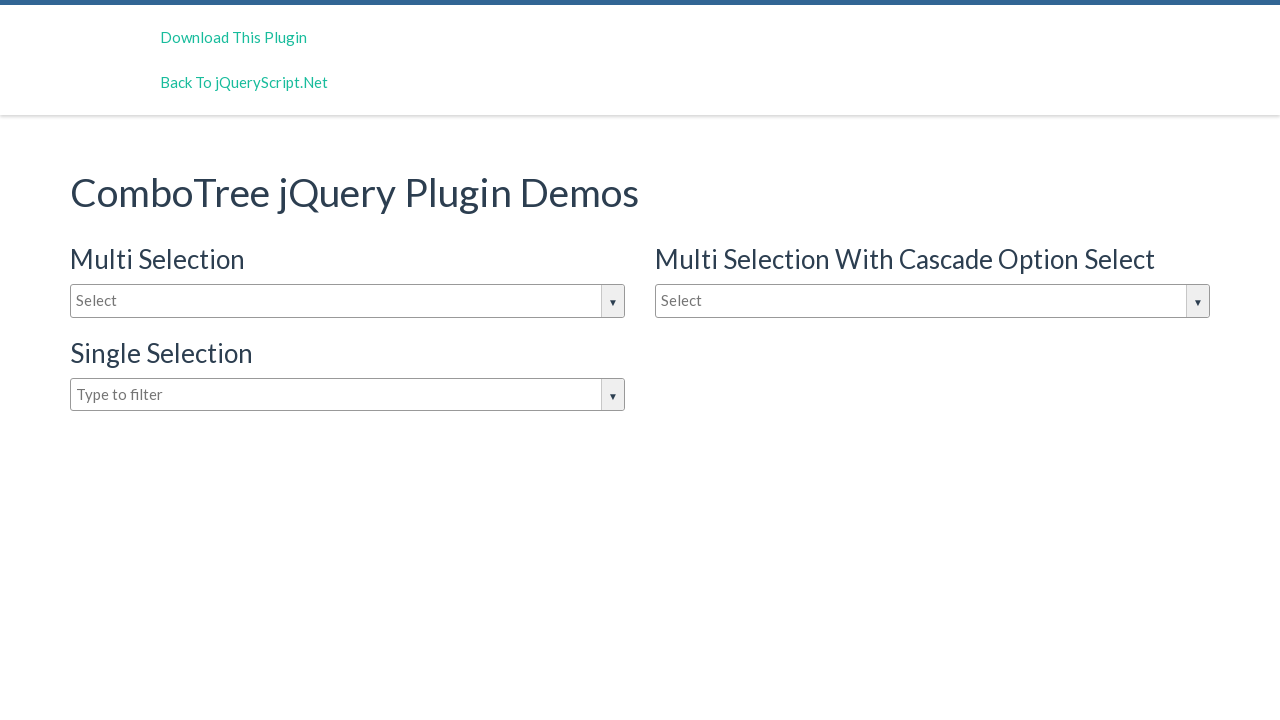

Clicked button to open second multi-select dropdown at (1198, 301) on (//div[@class='comboTreeWrapper'])[2]//button
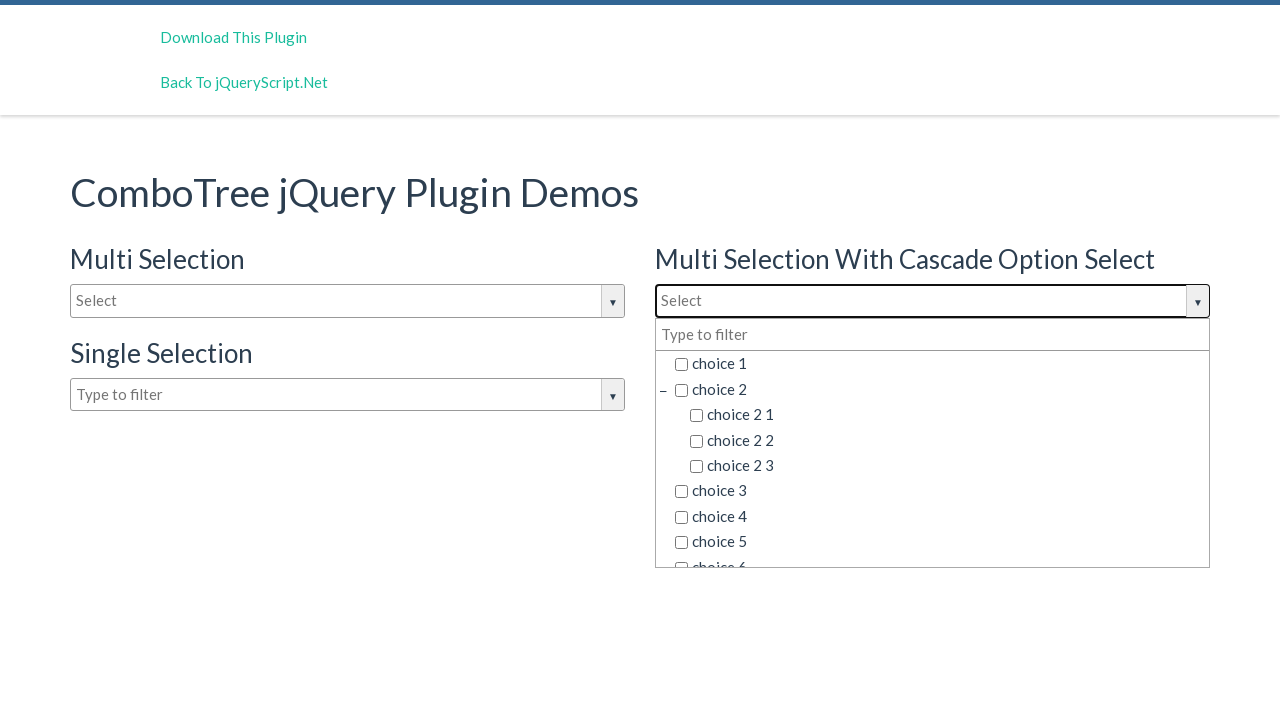

Dropdown container became visible
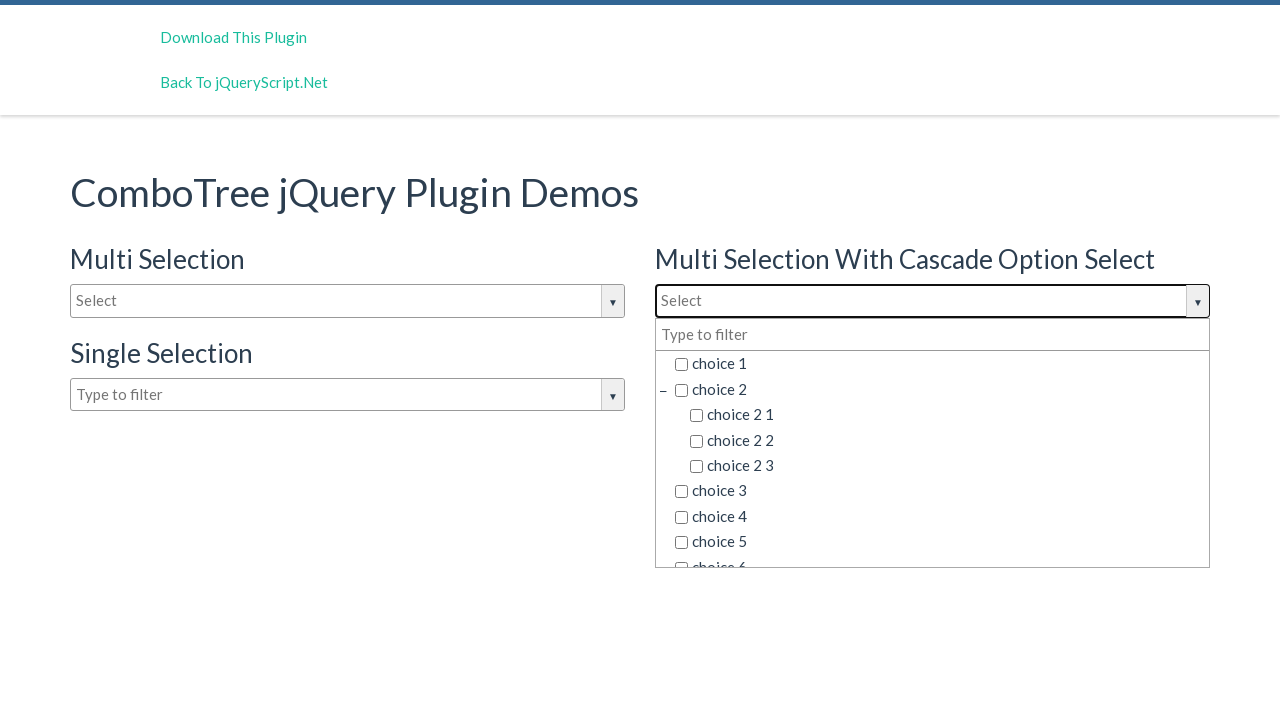

Located all checkbox inputs in the dropdown
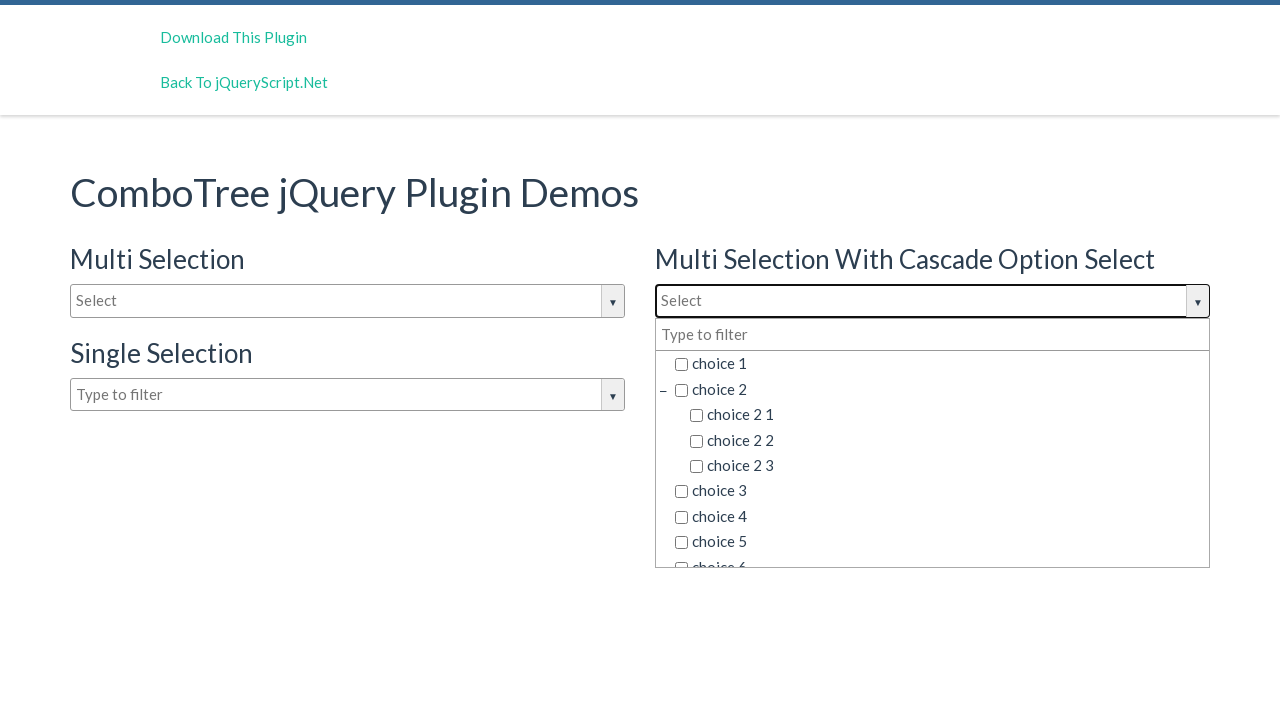

Selected a checkbox option at (682, 365) on (//div[@class='comboTreeDropDownContainer'])[2]//li/span/input >> nth=0
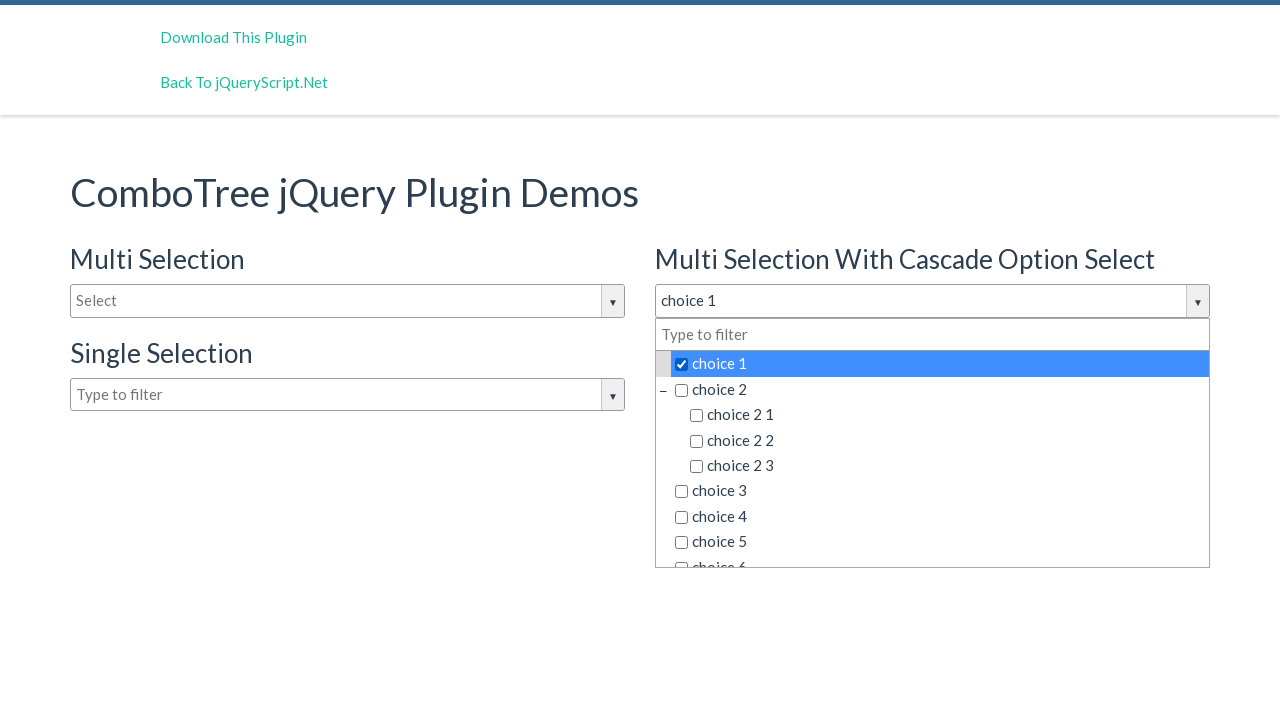

Selected a checkbox option at (682, 390) on (//div[@class='comboTreeDropDownContainer'])[2]//li/span/input >> nth=1
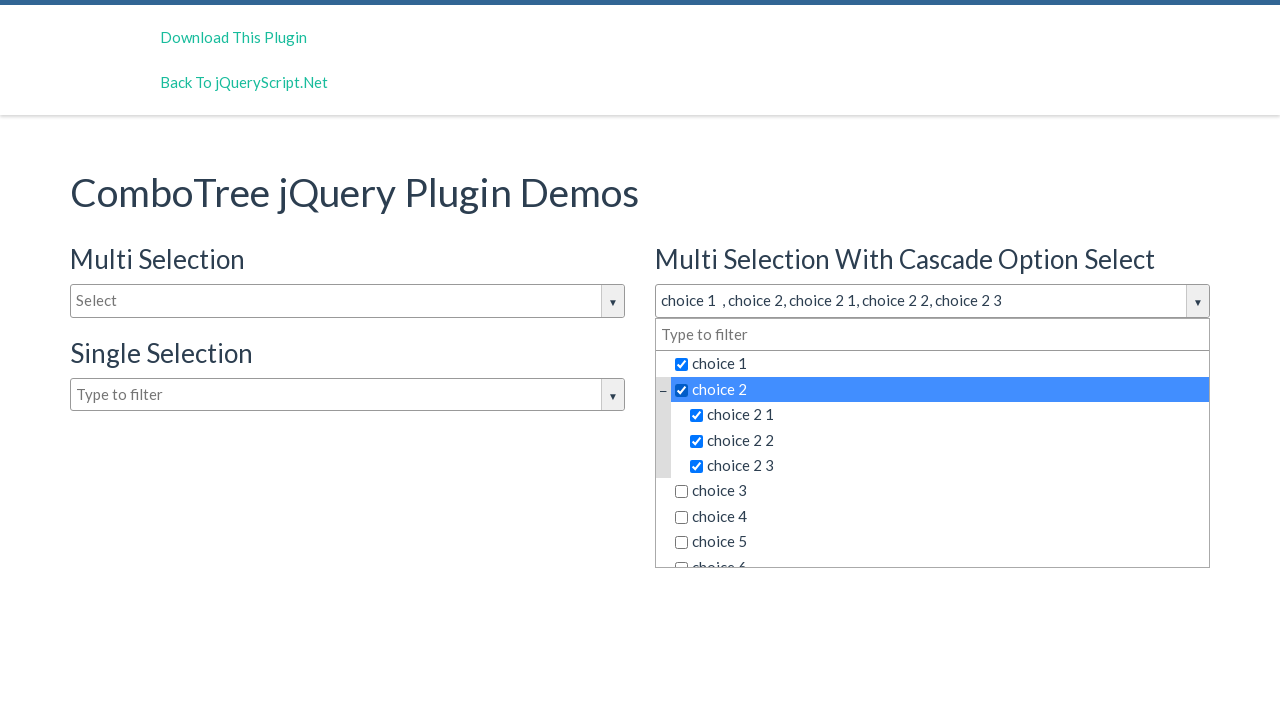

Selected a checkbox option at (682, 492) on (//div[@class='comboTreeDropDownContainer'])[2]//li/span/input >> nth=5
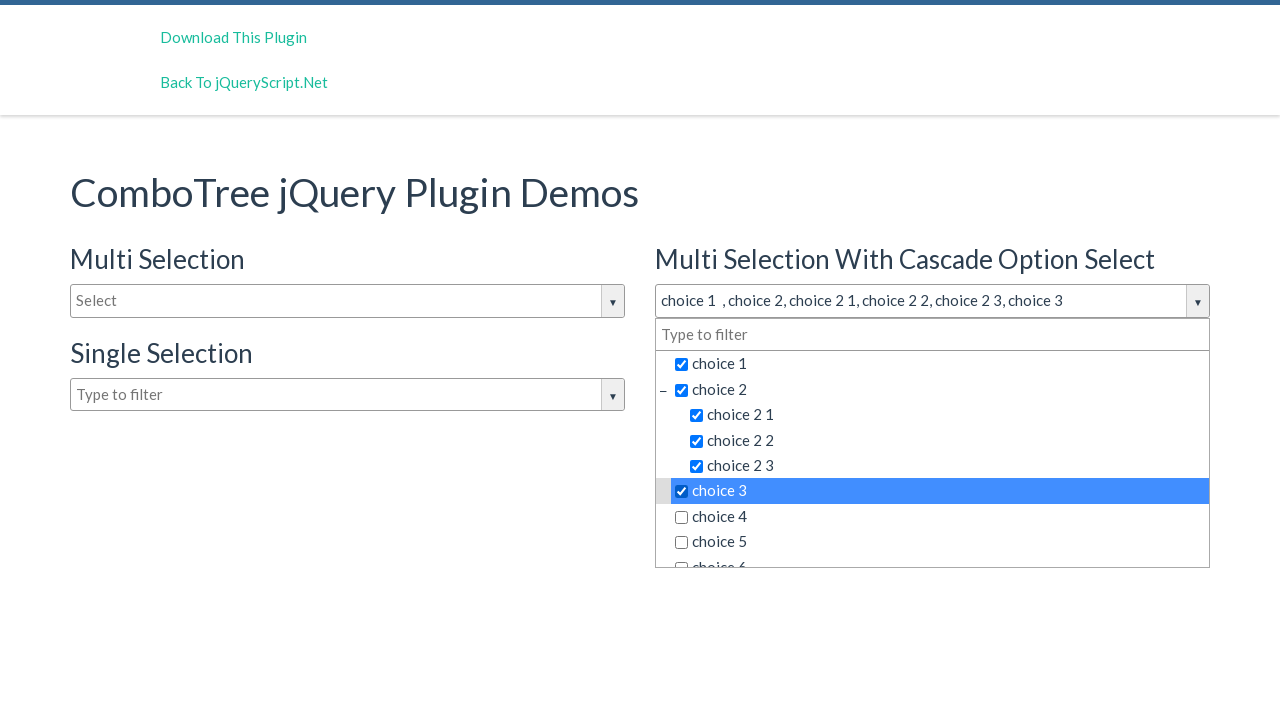

Selected a checkbox option at (682, 517) on (//div[@class='comboTreeDropDownContainer'])[2]//li/span/input >> nth=6
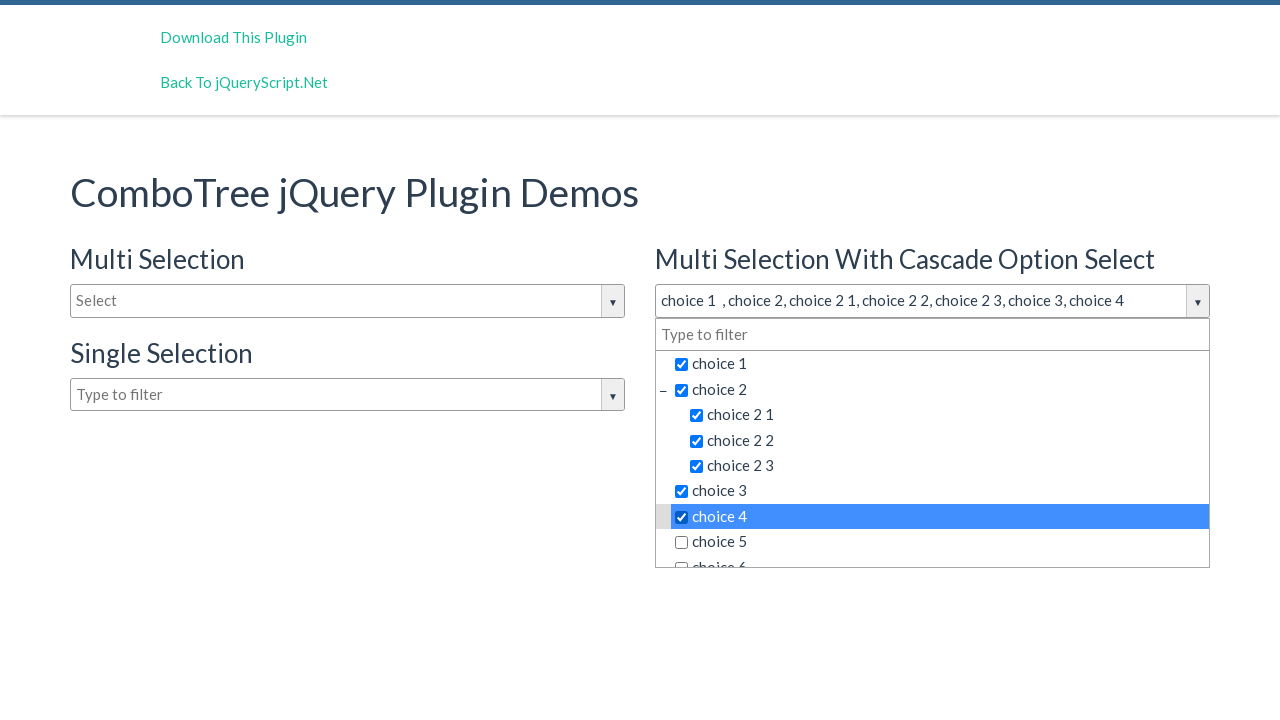

Selected a checkbox option at (682, 543) on (//div[@class='comboTreeDropDownContainer'])[2]//li/span/input >> nth=7
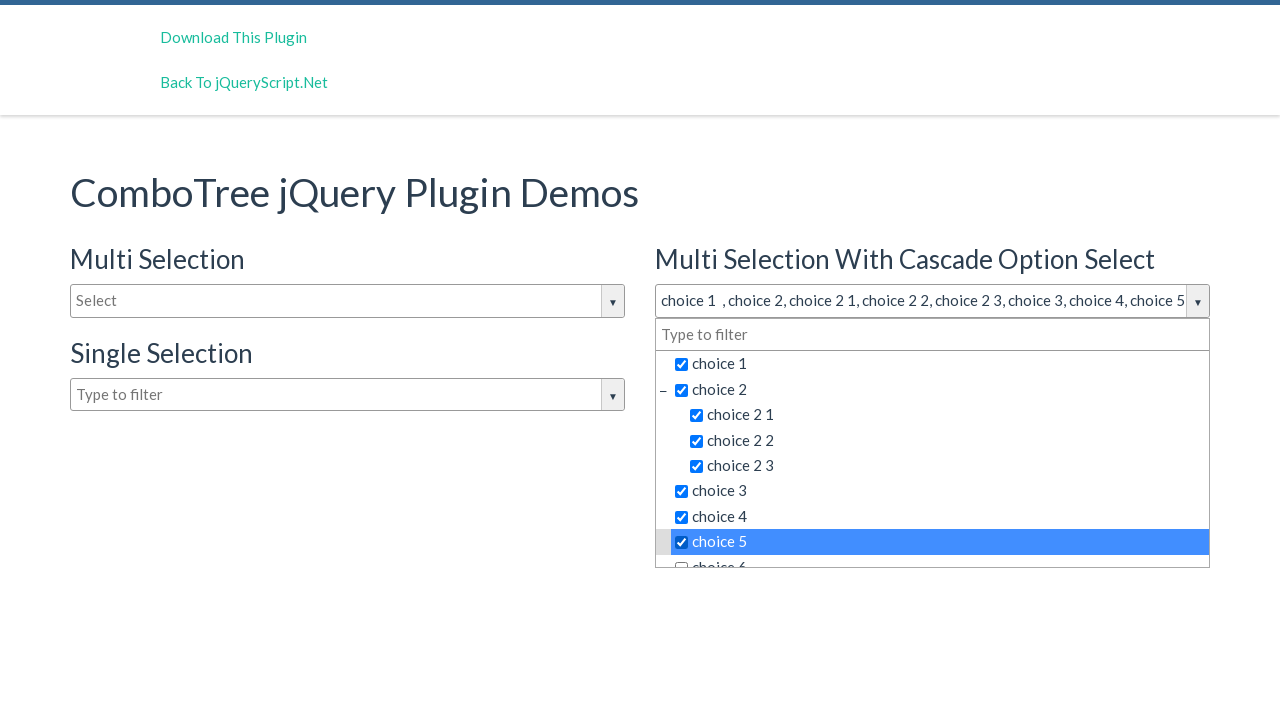

Selected a checkbox option at (682, 560) on (//div[@class='comboTreeDropDownContainer'])[2]//li/span/input >> nth=8
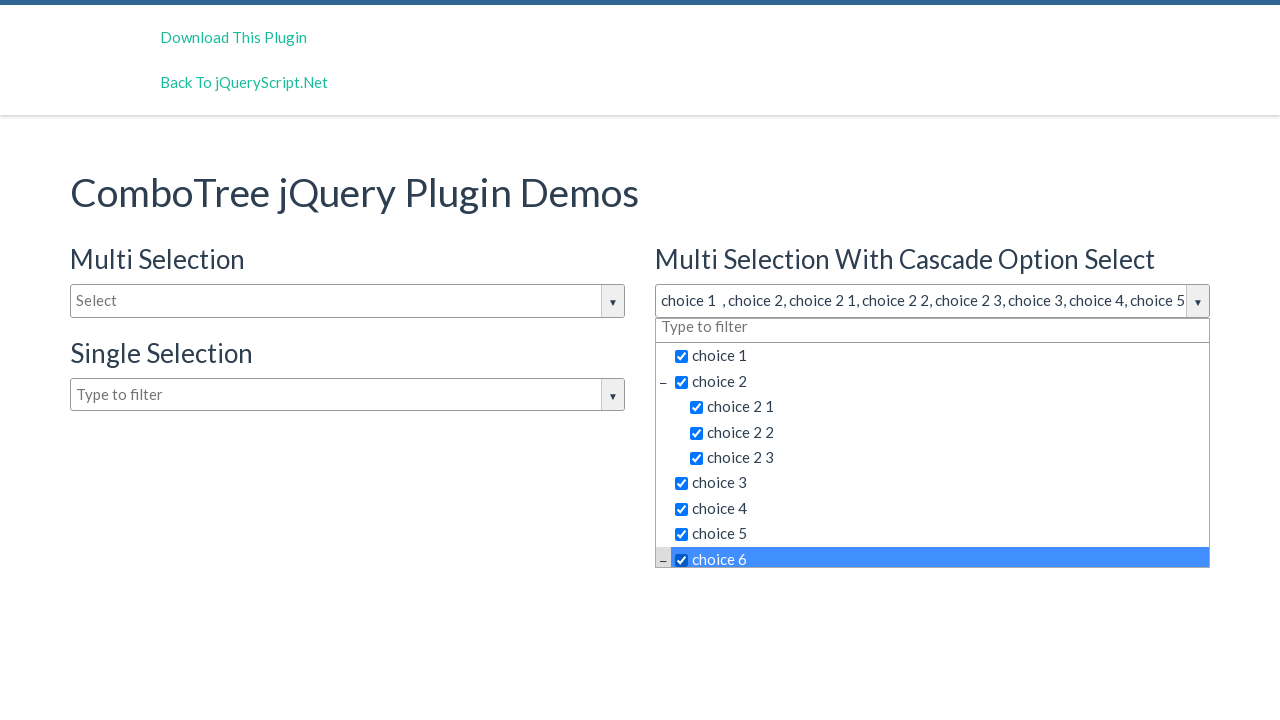

Selected a checkbox option at (682, 555) on (//div[@class='comboTreeDropDownContainer'])[2]//li/span/input >> nth=14
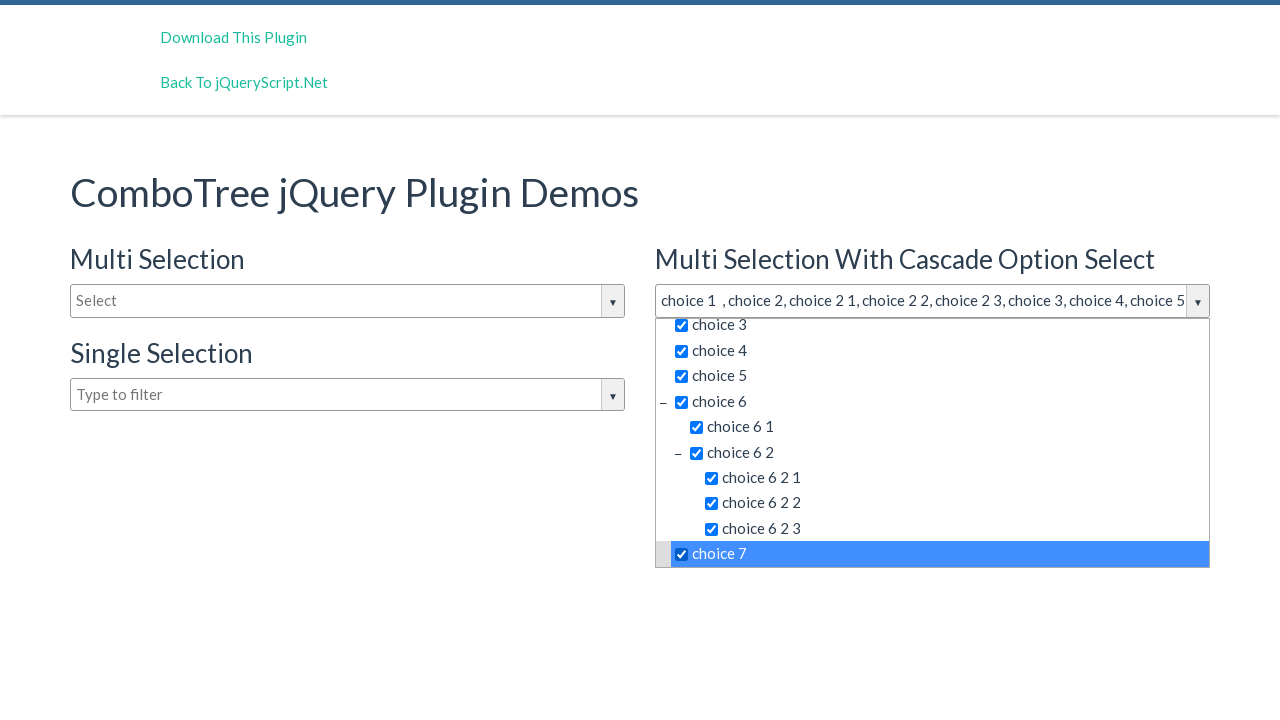

Waited 500ms to observe selected state
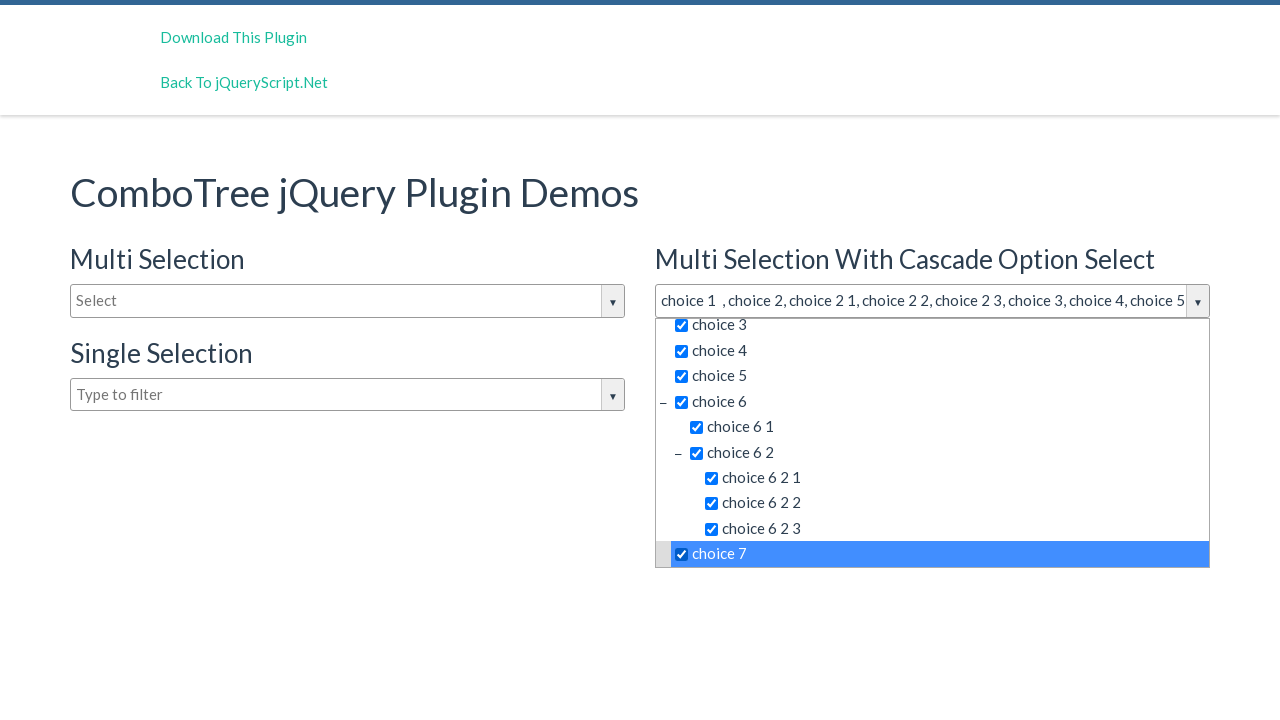

Re-located all checkbox inputs for deselection
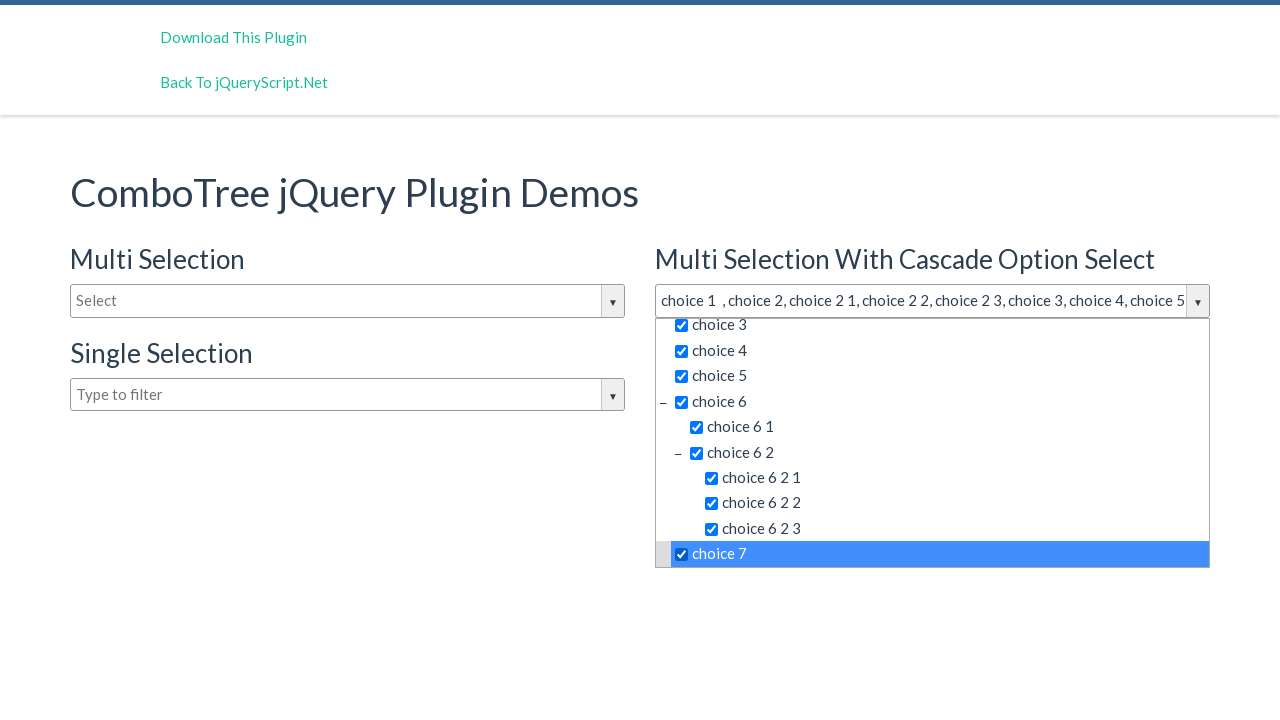

Deselected a checkbox option at (682, 365) on (//div[@class='comboTreeDropDownContainer'])[2]//li/span/input >> nth=0
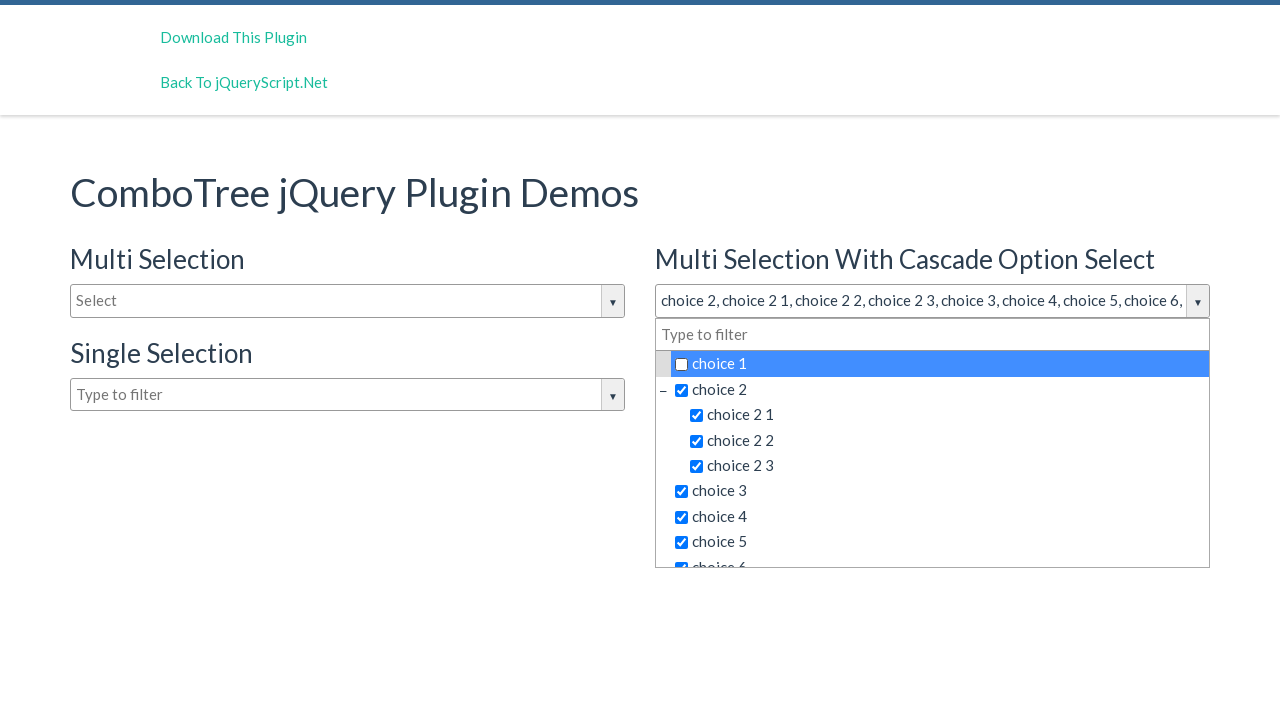

Deselected a checkbox option at (682, 390) on (//div[@class='comboTreeDropDownContainer'])[2]//li/span/input >> nth=1
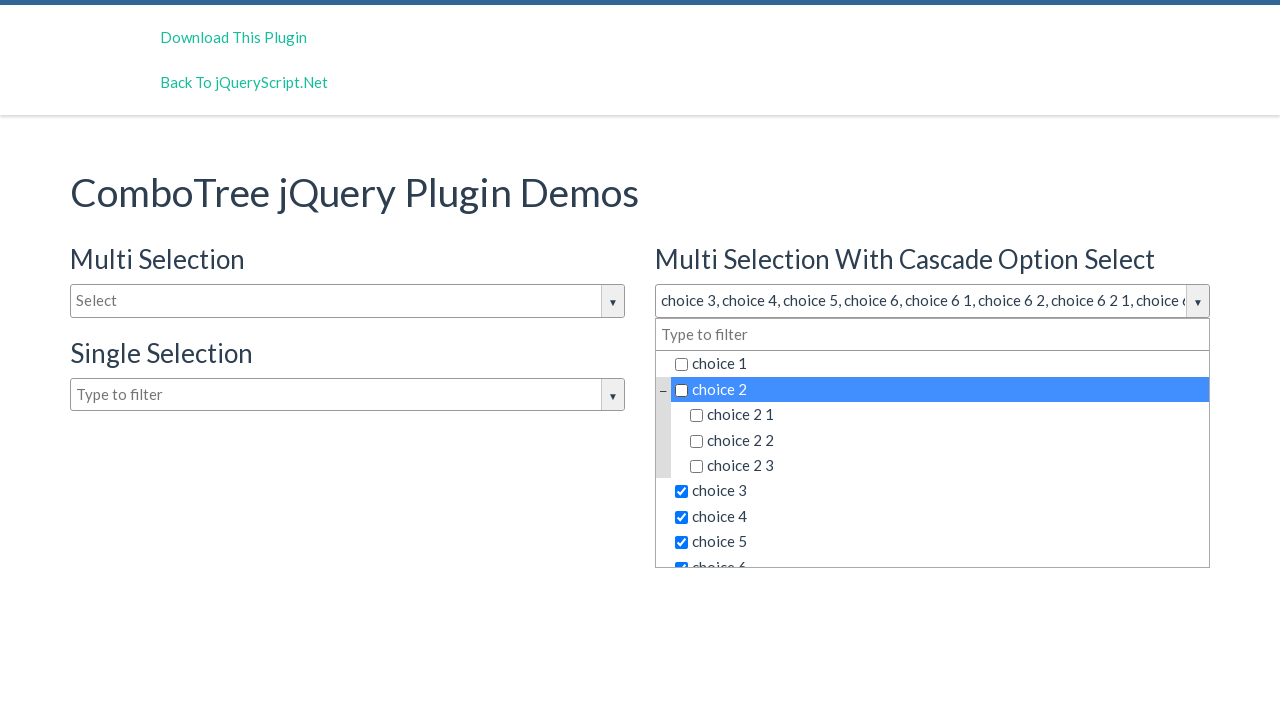

Deselected a checkbox option at (682, 492) on (//div[@class='comboTreeDropDownContainer'])[2]//li/span/input >> nth=5
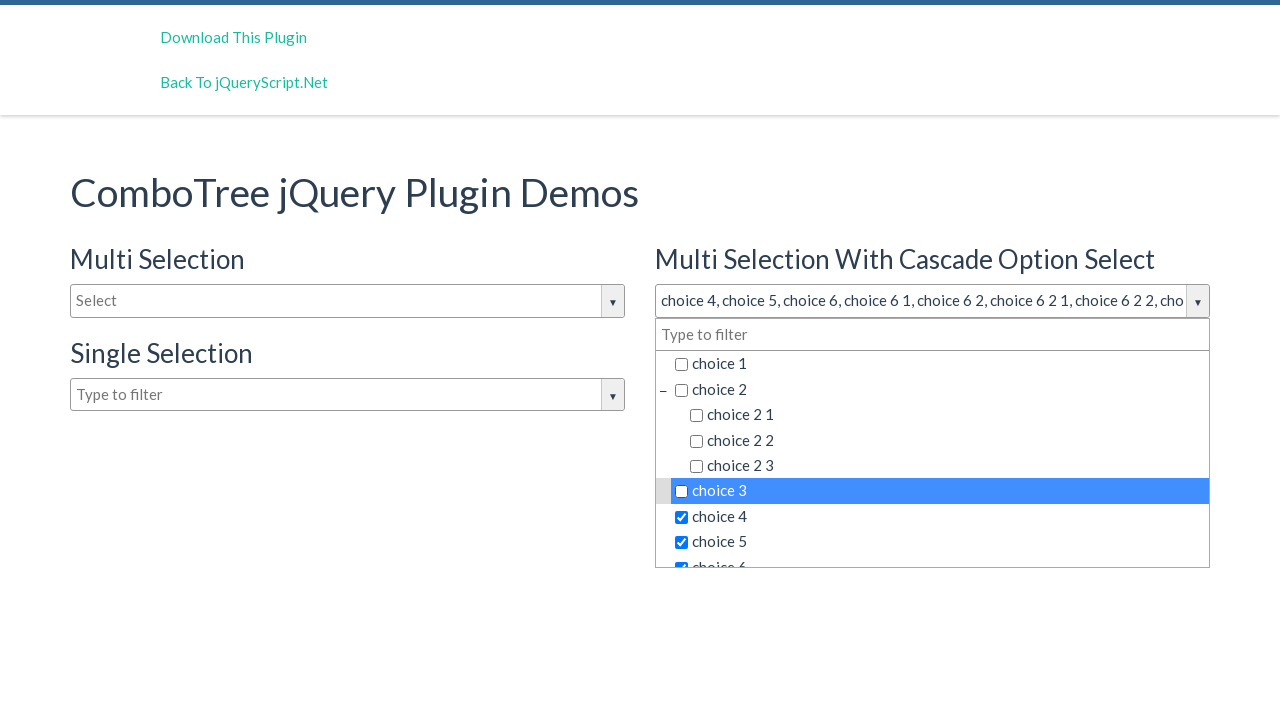

Deselected a checkbox option at (682, 517) on (//div[@class='comboTreeDropDownContainer'])[2]//li/span/input >> nth=6
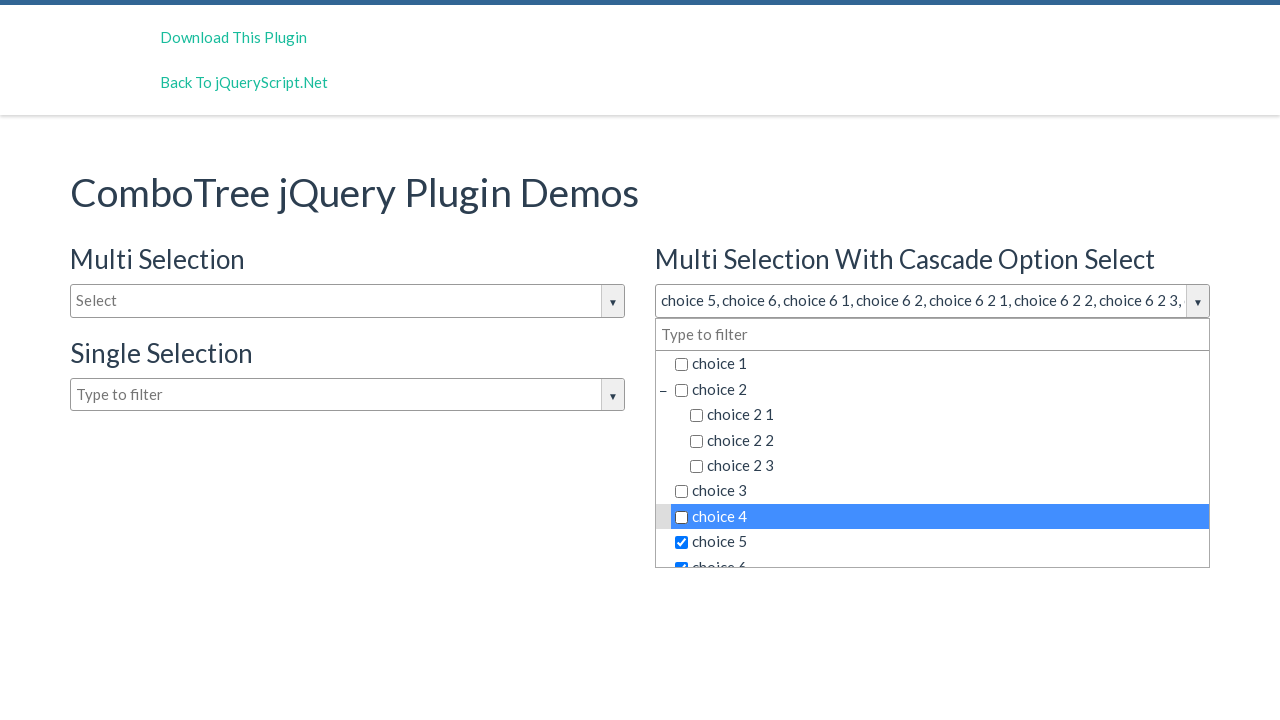

Deselected a checkbox option at (682, 543) on (//div[@class='comboTreeDropDownContainer'])[2]//li/span/input >> nth=7
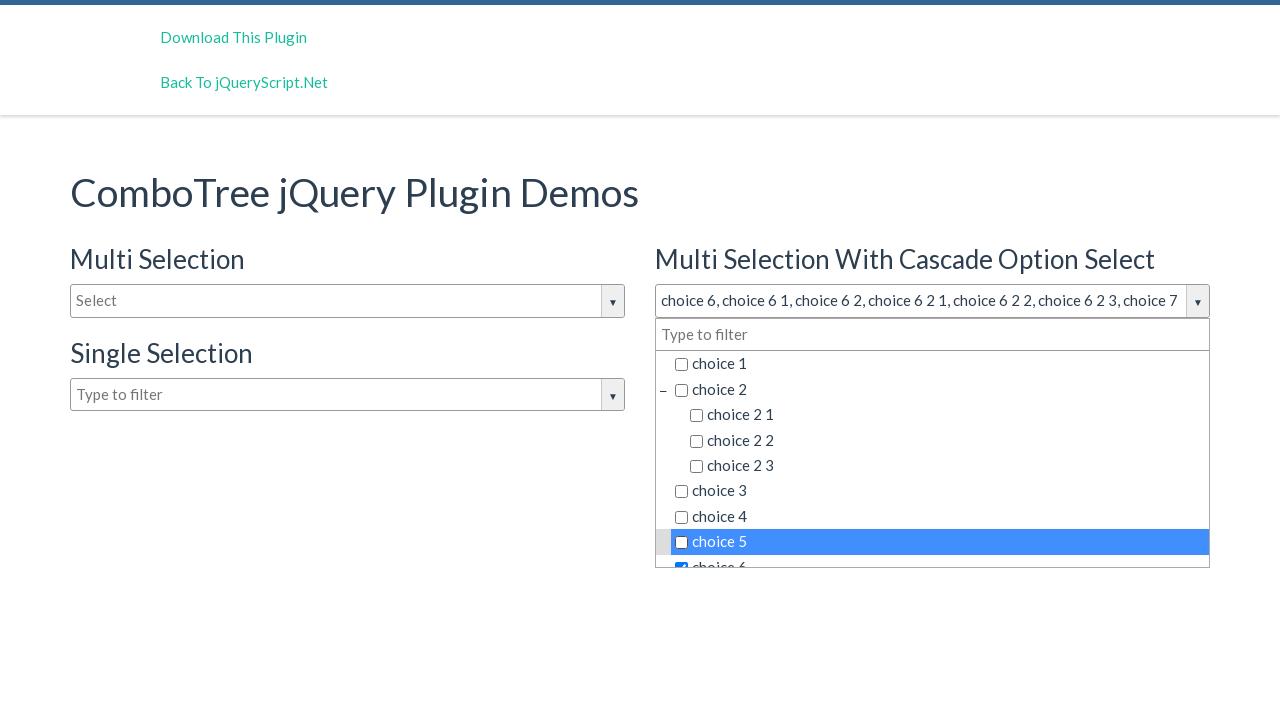

Deselected a checkbox option at (682, 560) on (//div[@class='comboTreeDropDownContainer'])[2]//li/span/input >> nth=8
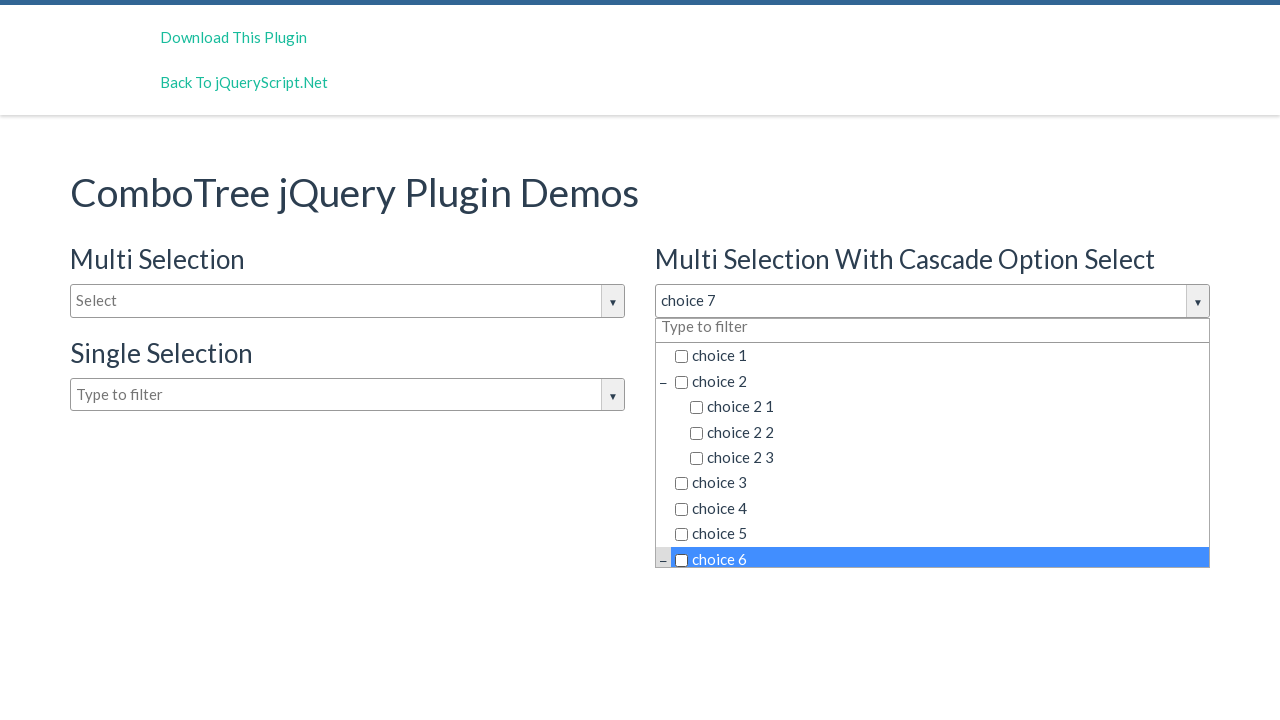

Deselected a checkbox option at (682, 555) on (//div[@class='comboTreeDropDownContainer'])[2]//li/span/input >> nth=14
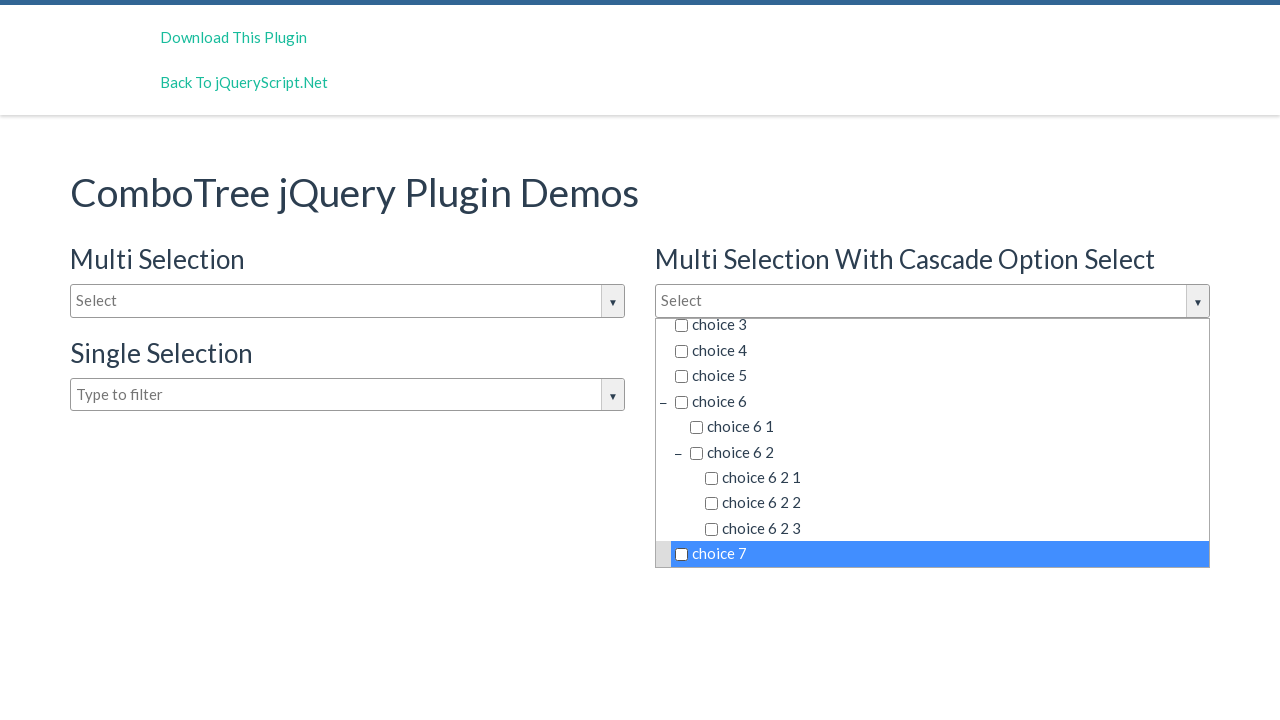

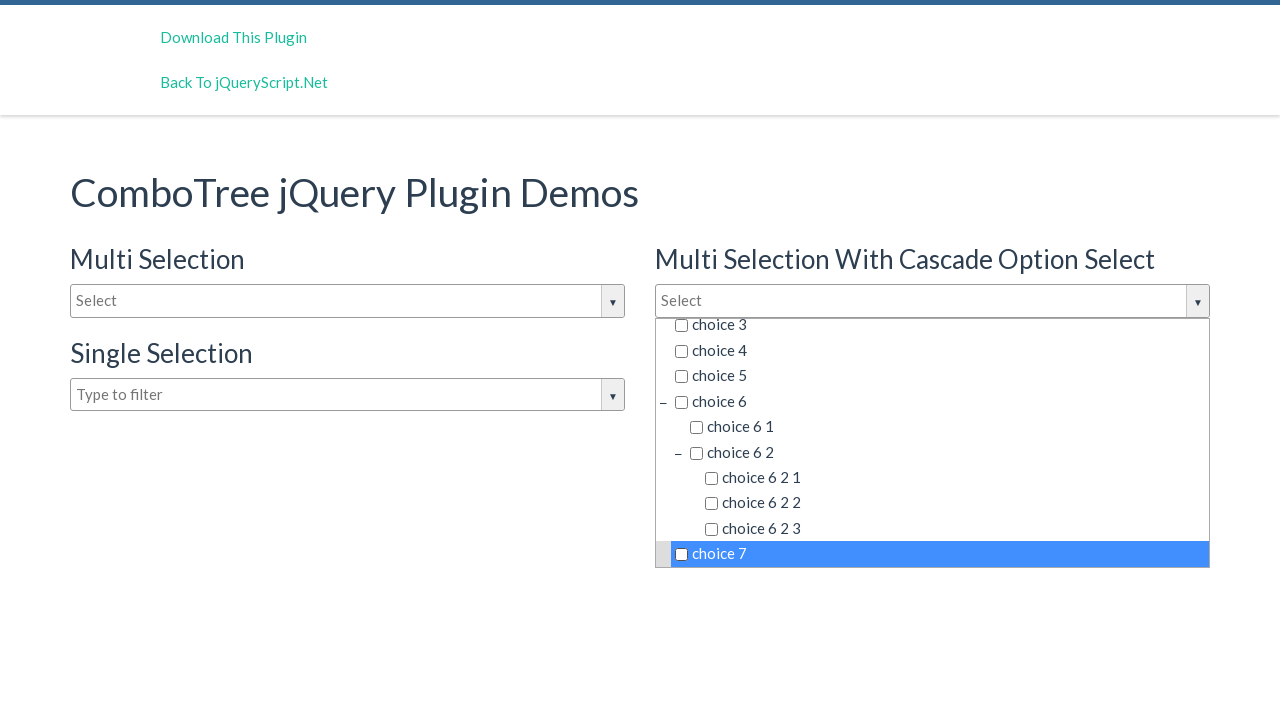